Tests modal dialog interaction by opening a small modal dialog and verifying its title text

Starting URL: https://demoqa.com/modal-dialogs

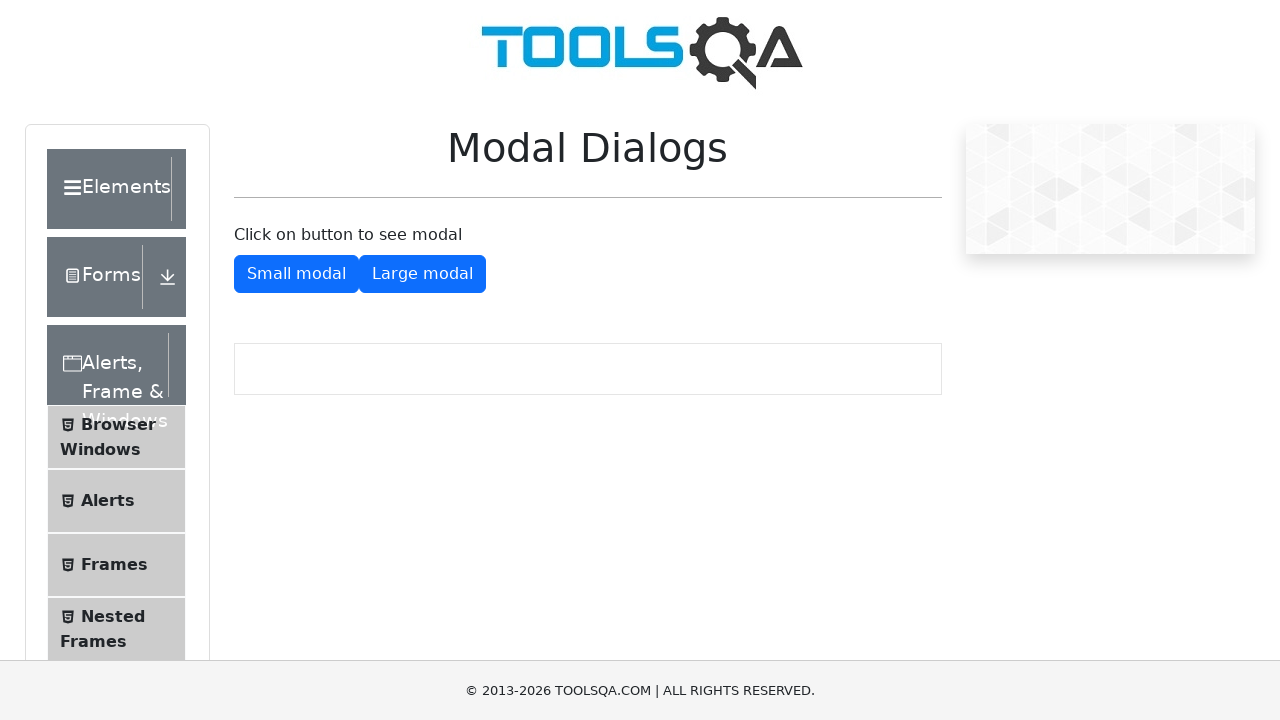

Waited 3 seconds for page to stabilize
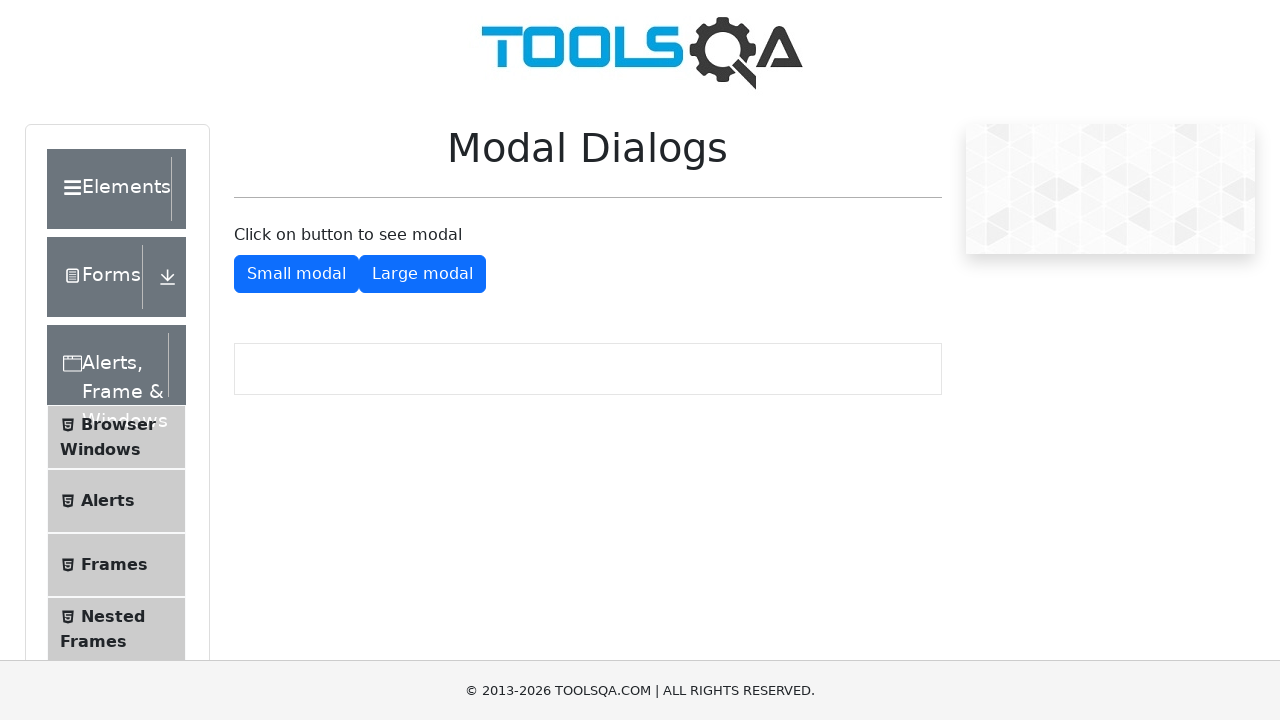

Scrolled small modal button into view
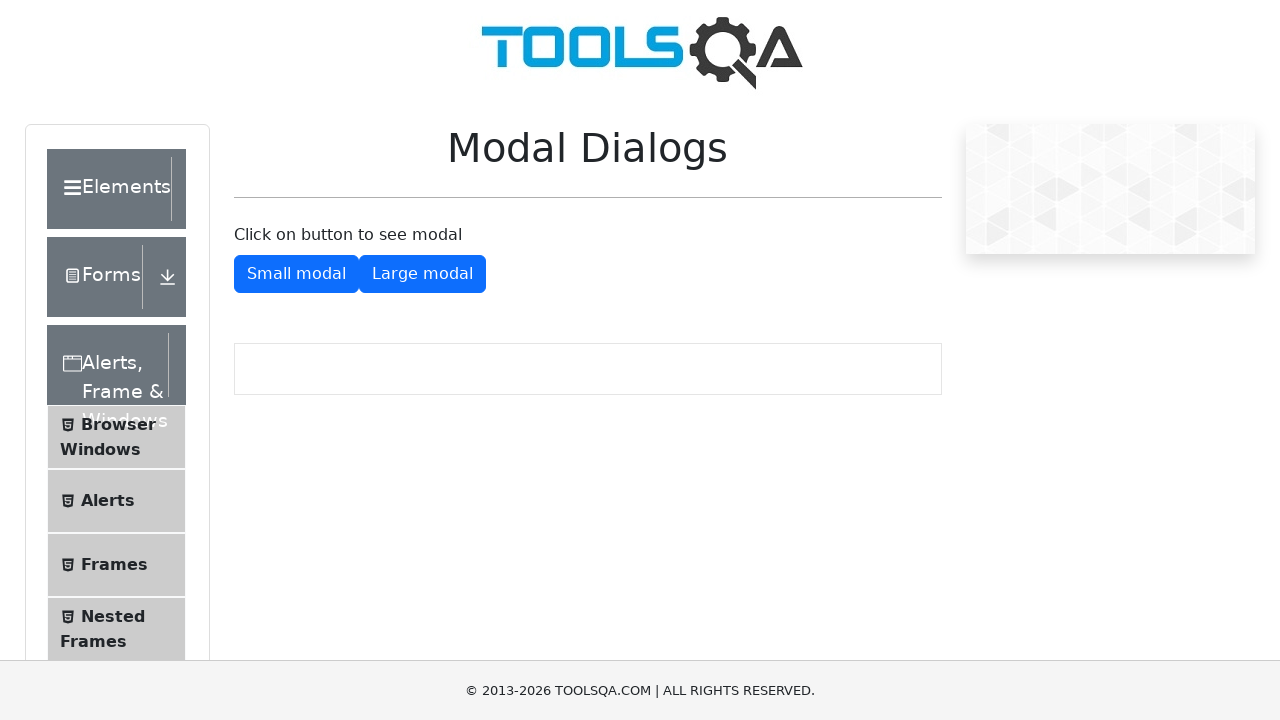

Clicked button to open small modal dialog at (296, 274) on #showSmallModal
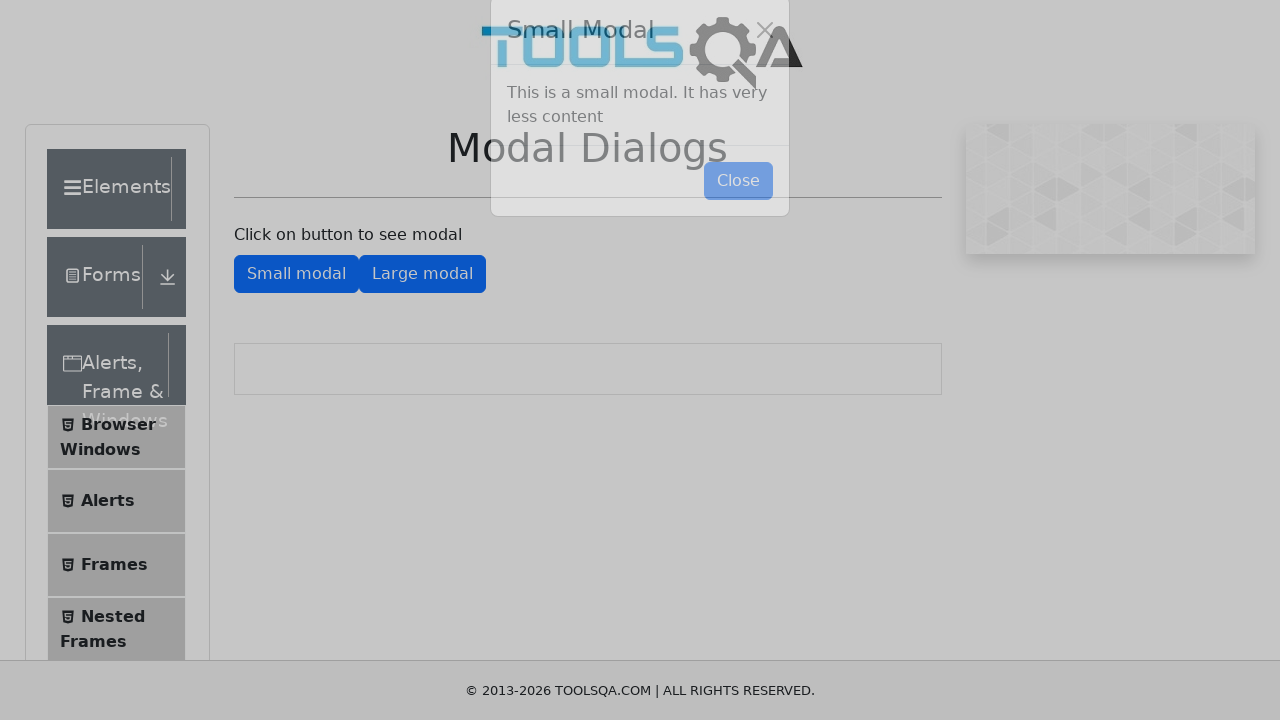

Retrieved small modal title text
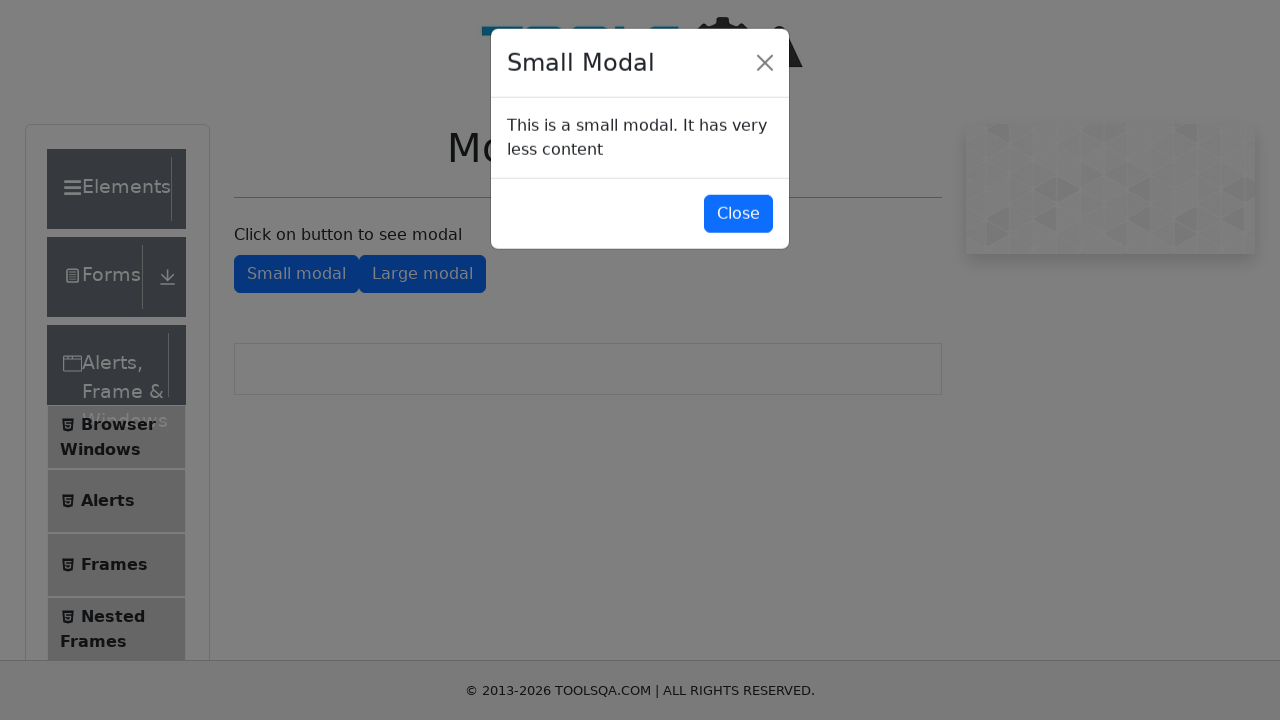

Verified modal title is 'Small Modal'
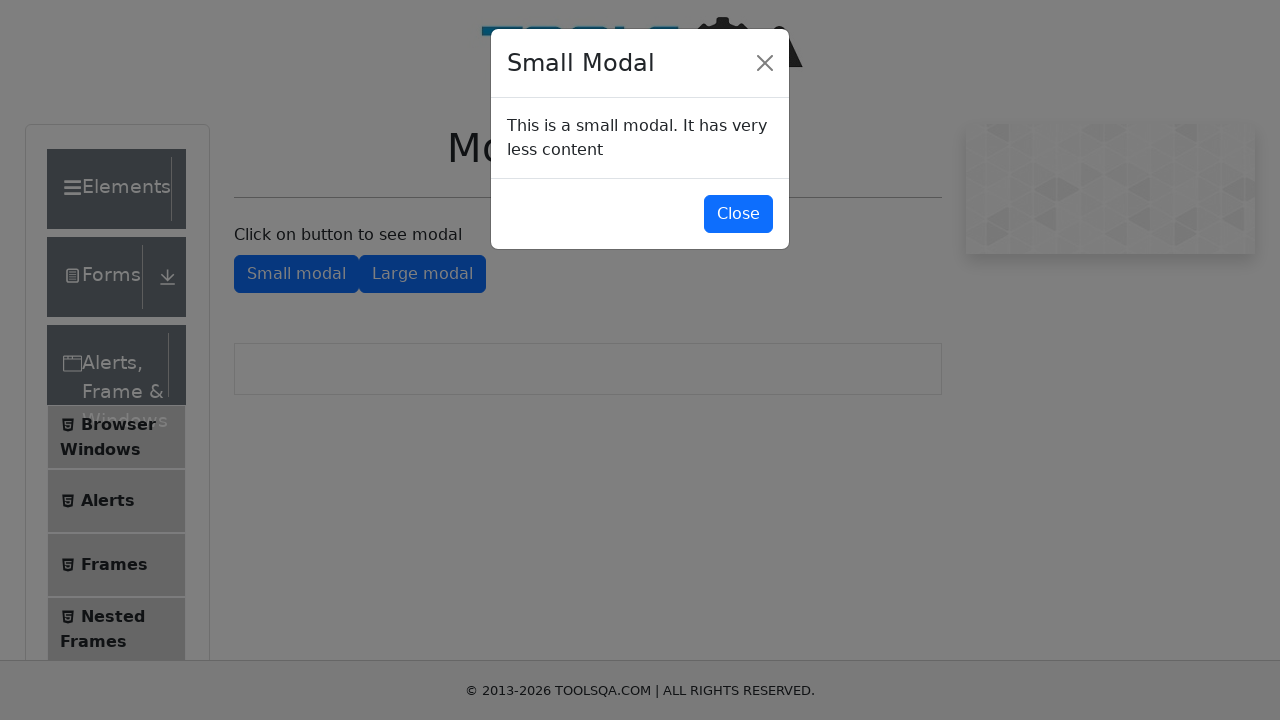

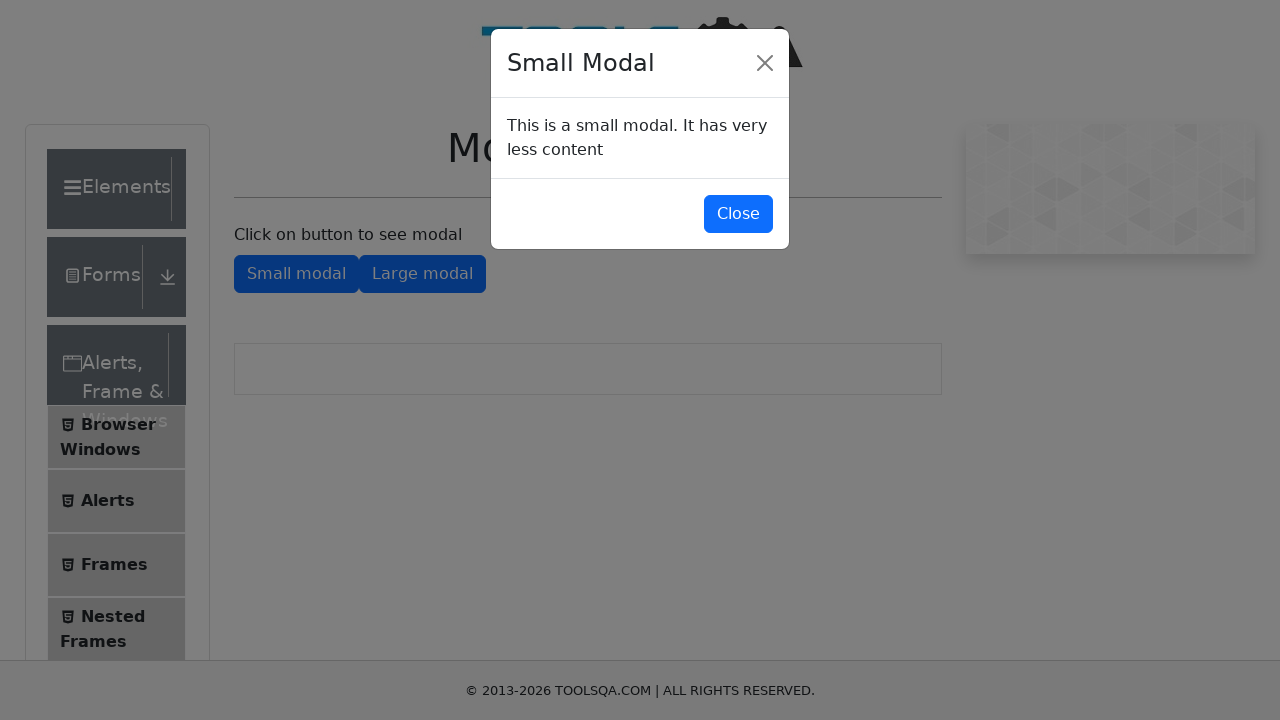